Navigates to CodeceptJS homepage and verifies the URL contains codecept.io

Starting URL: https://codecept.io/

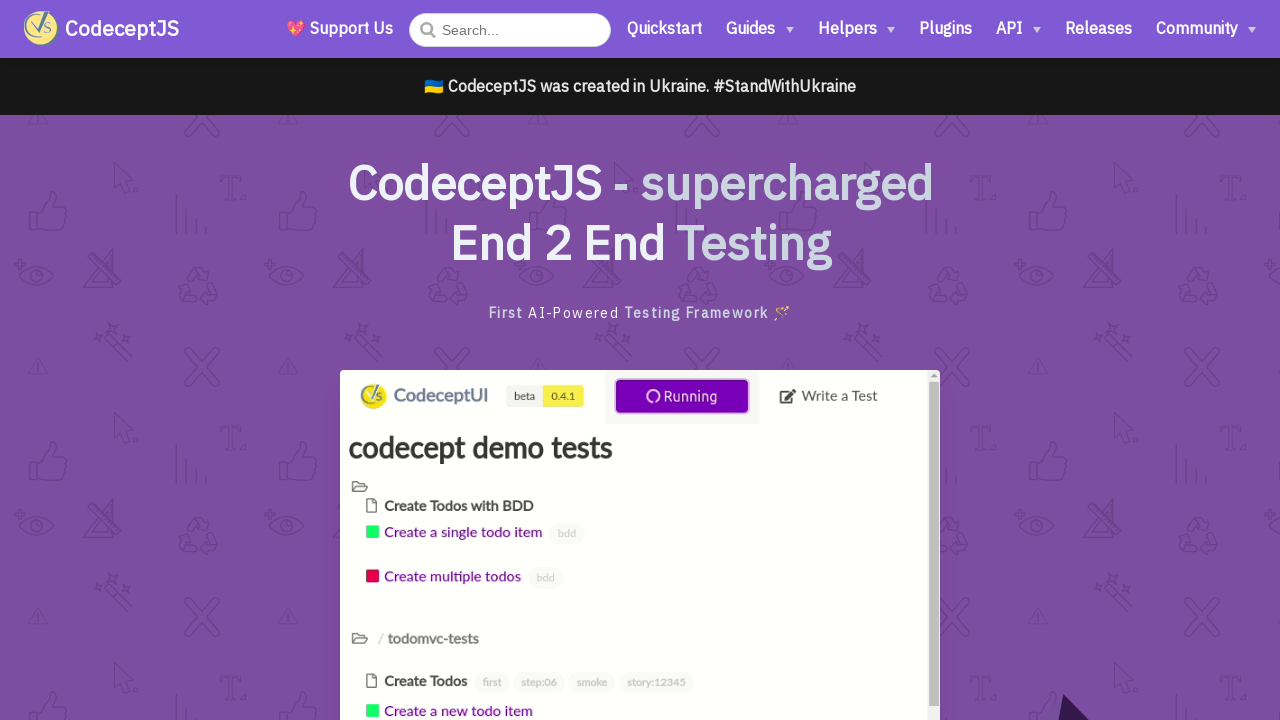

Verified that current URL contains codecept.io
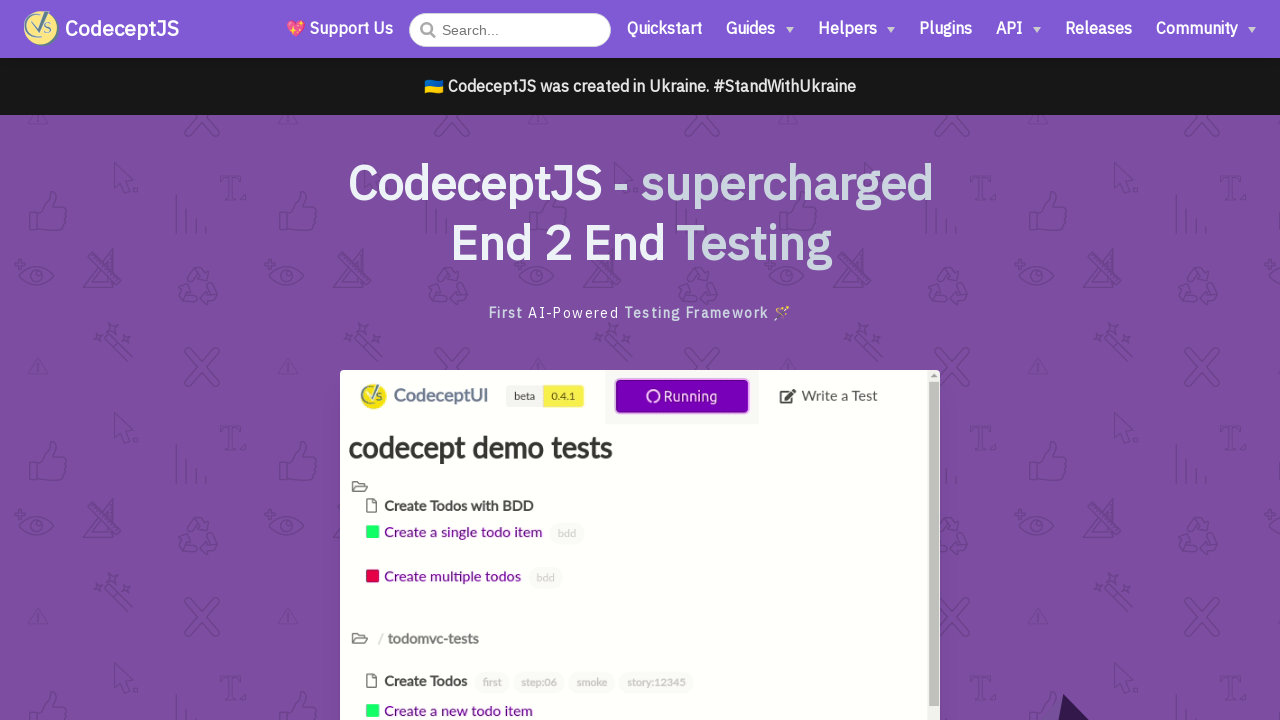

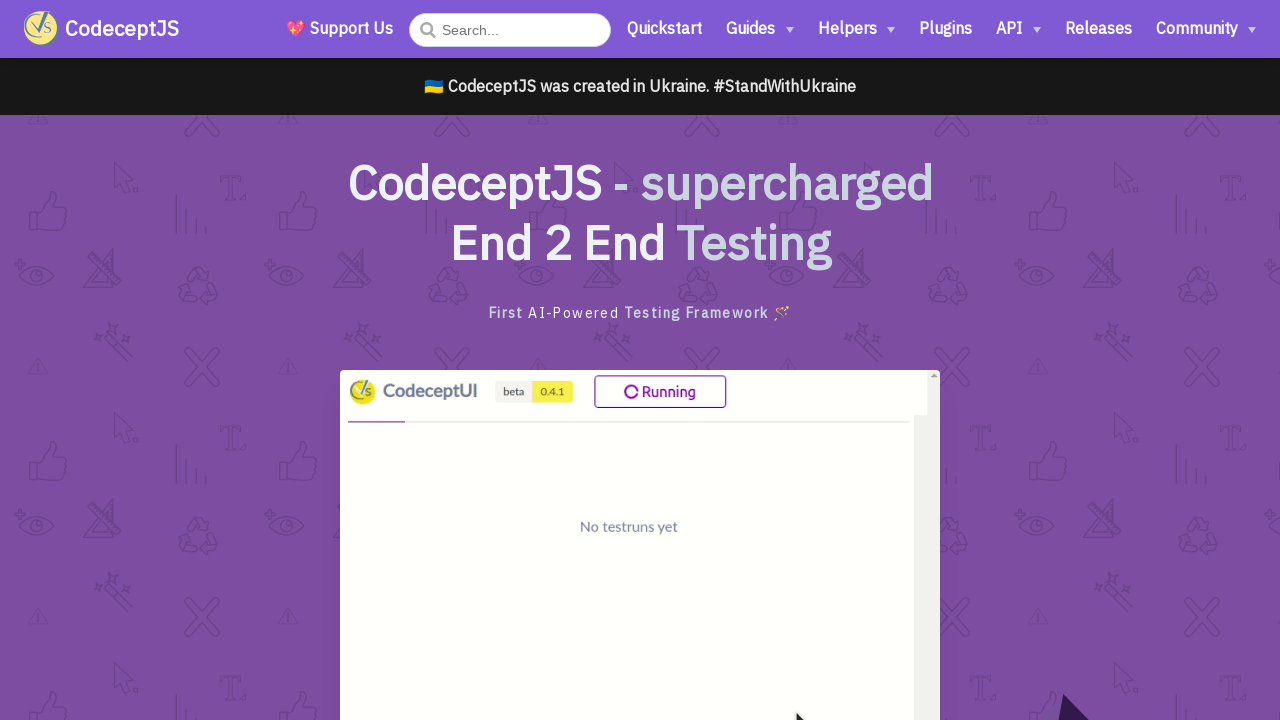